Tests a form submission that requests location permission by filling in name and email fields, then submitting the form

Starting URL: https://belaletech.github.io/allow-location-permission/

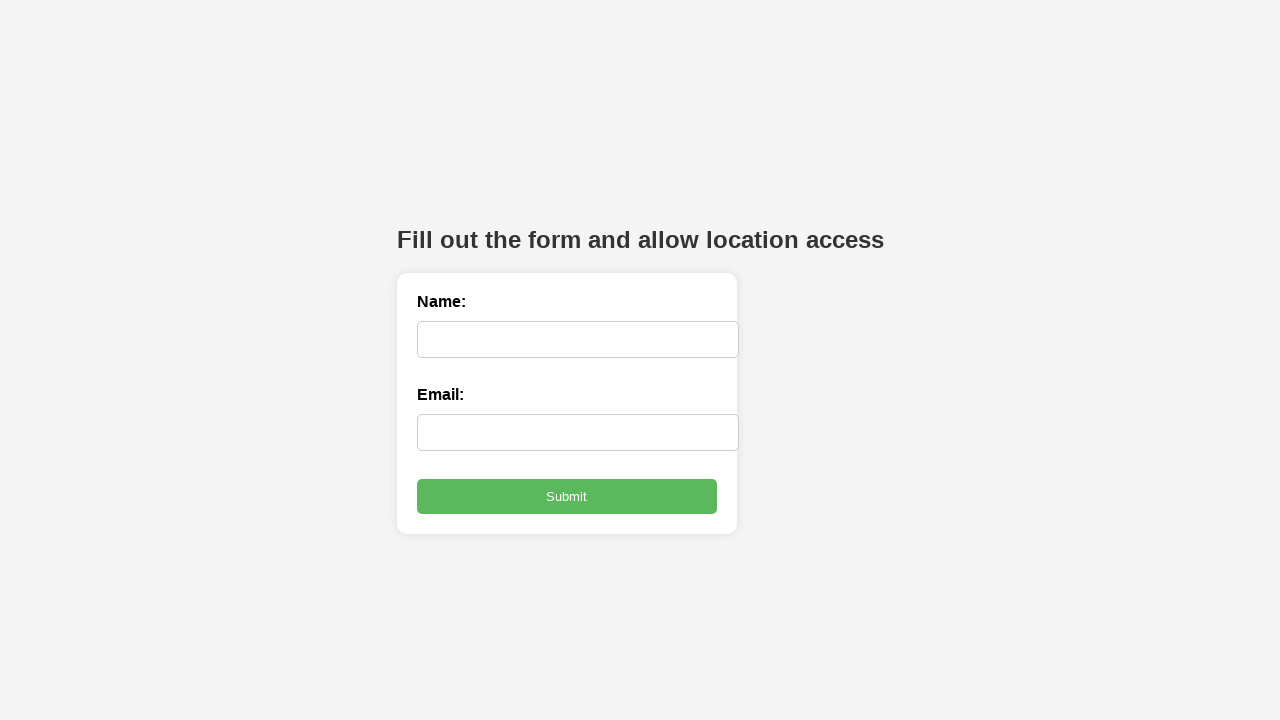

Filled name field with 'John Smith' on #name
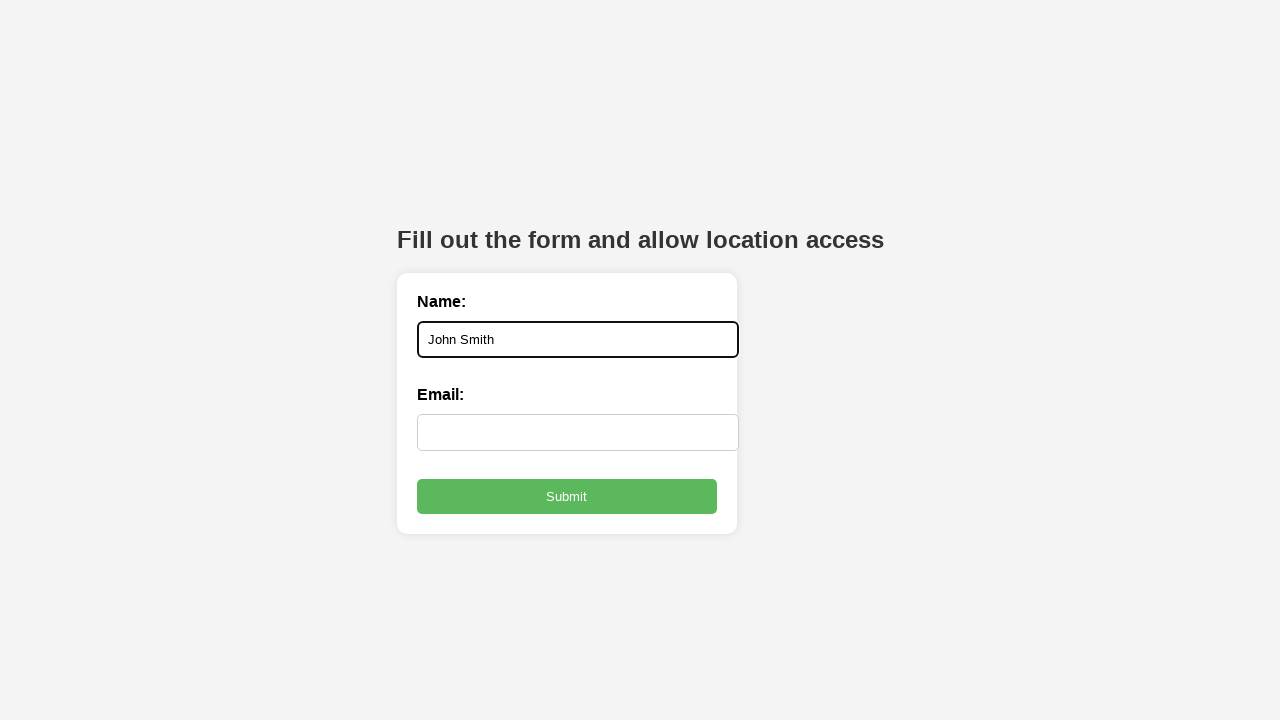

Filled email field with 'johnsmith@example.com' on #email
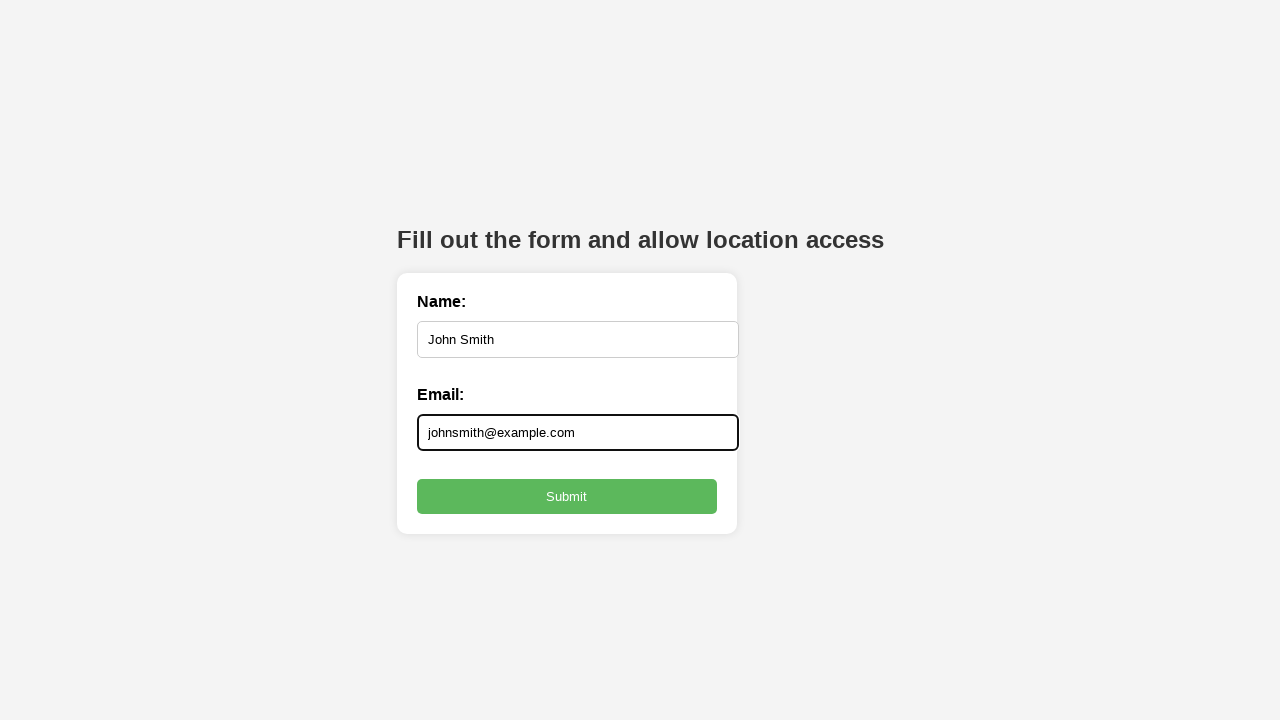

Clicked submit button on location form at (566, 497) on xpath=//button[ancestor::form[@id='locationForm']]
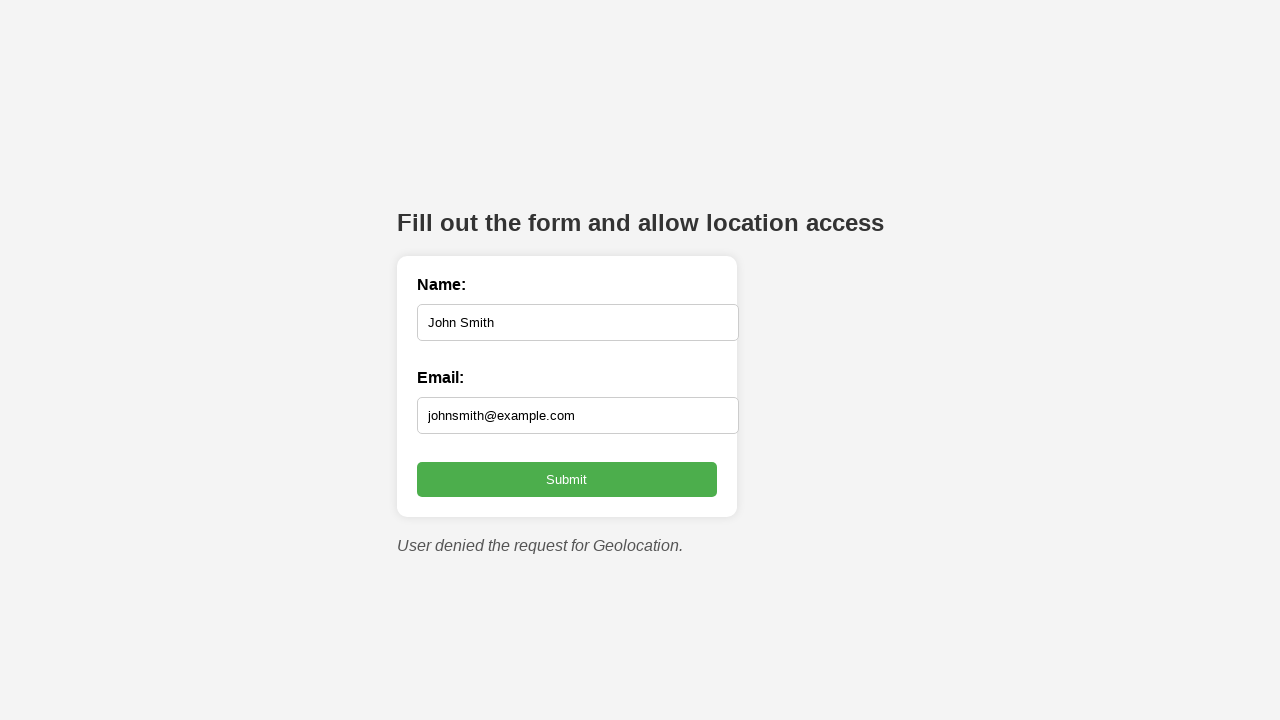

Waited 2 seconds for location permission dialog
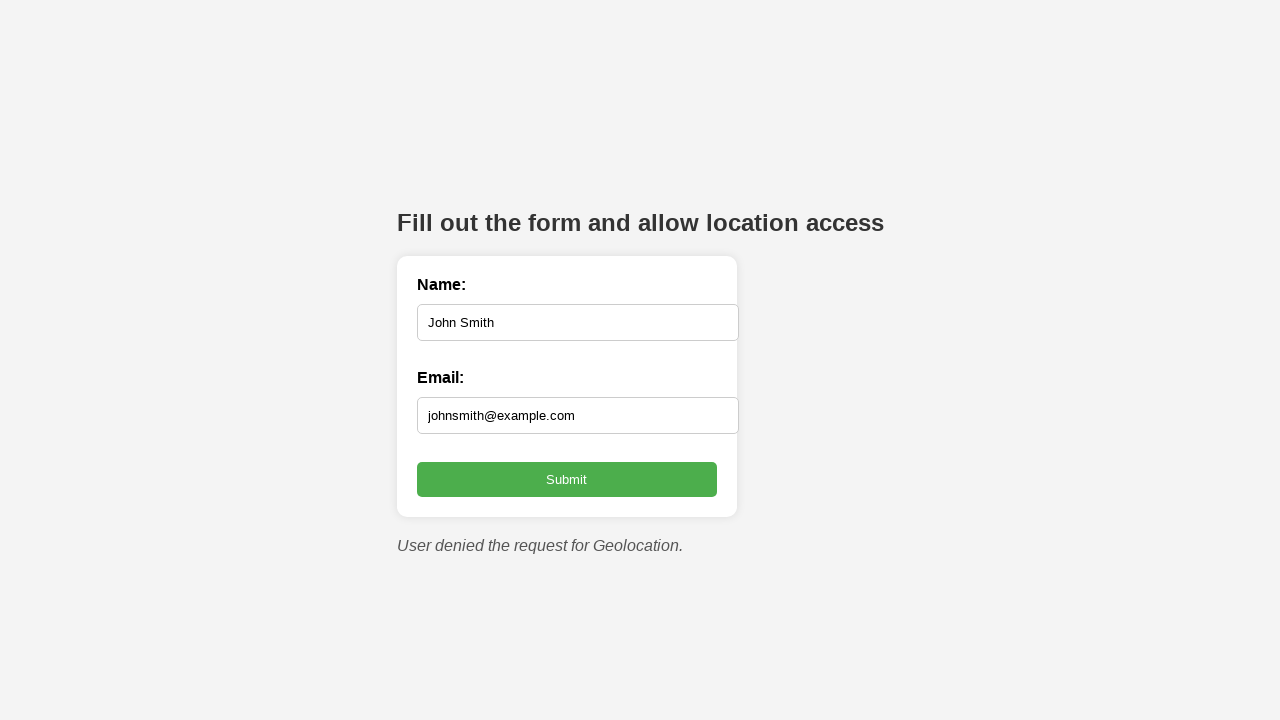

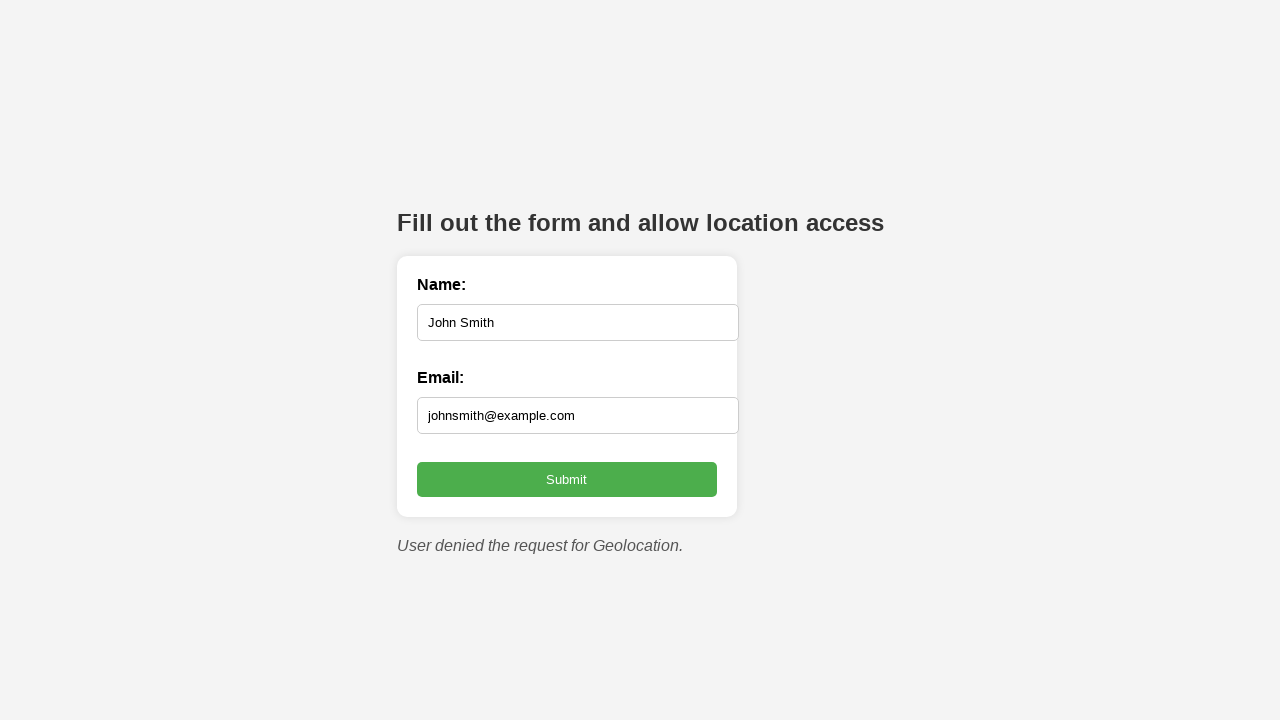